Tests JavaScript alert handling by clicking the JS Prompt button, entering text into the prompt dialog, and accepting it

Starting URL: https://the-internet.herokuapp.com/javascript_alerts

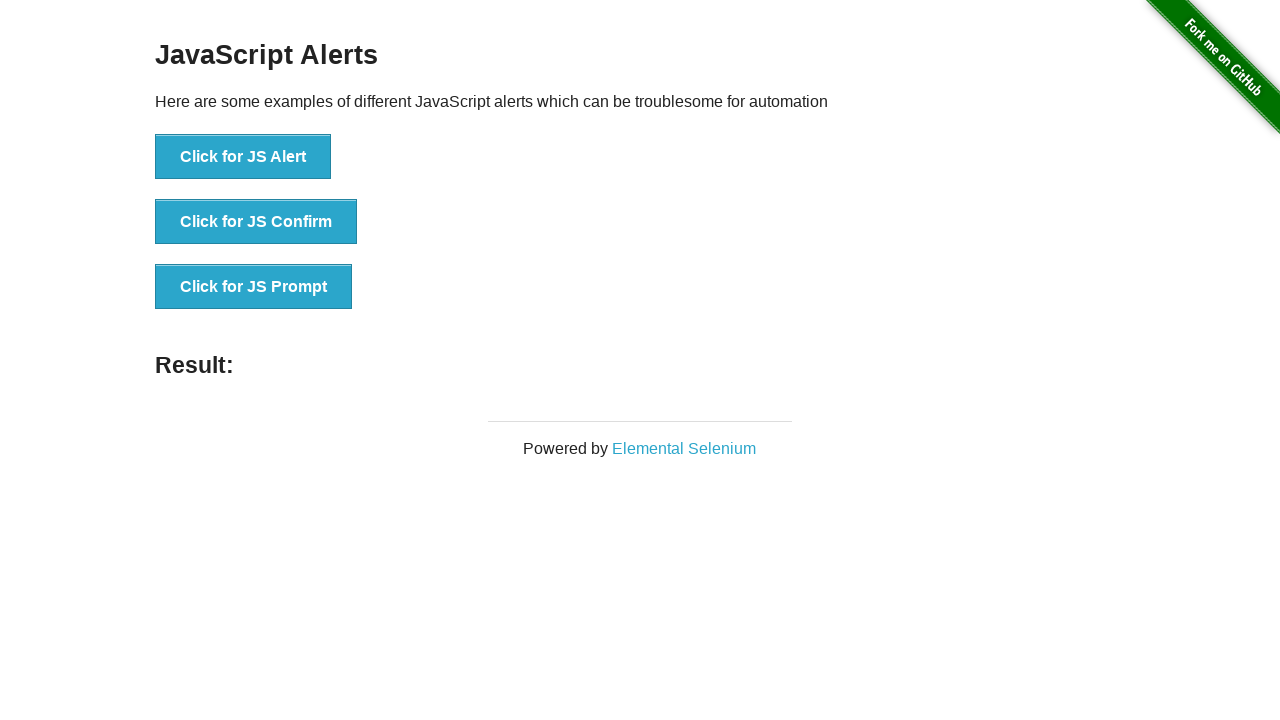

Set up dialog handler to accept JS prompt with text '123213141'
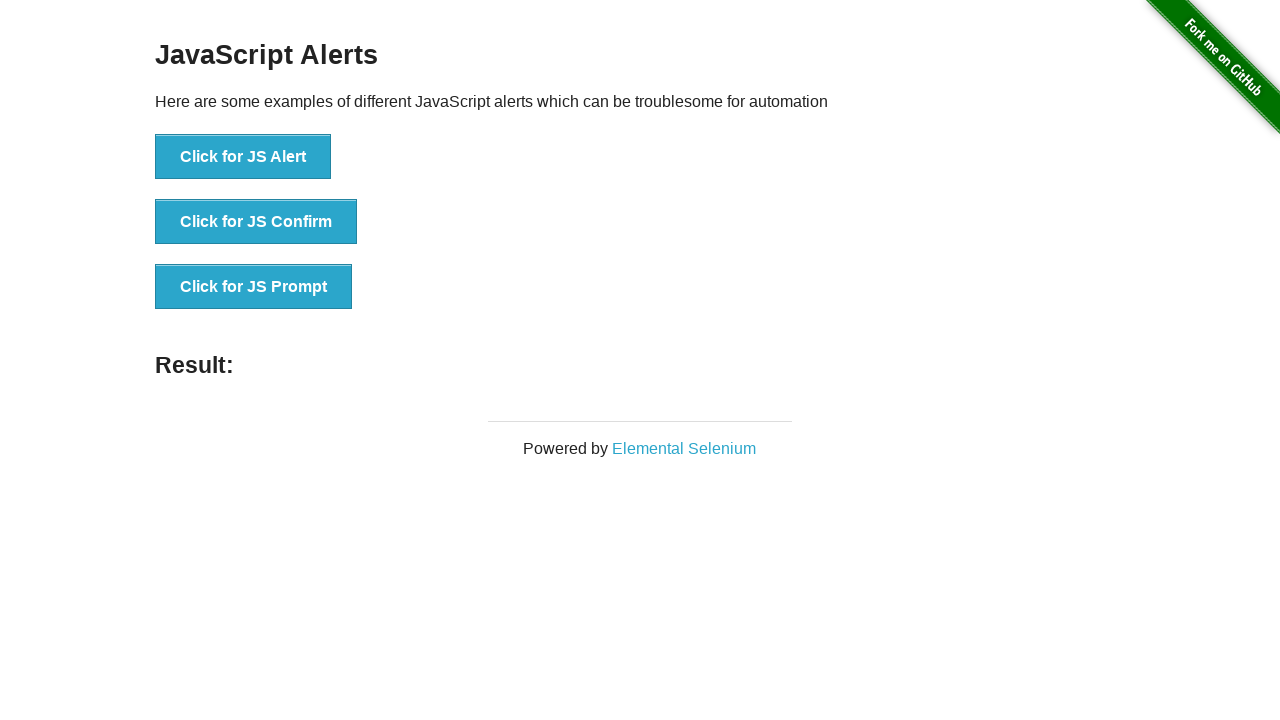

Clicked the 'Click for JS Prompt' button at (254, 287) on xpath=//button[text()='Click for JS Prompt']
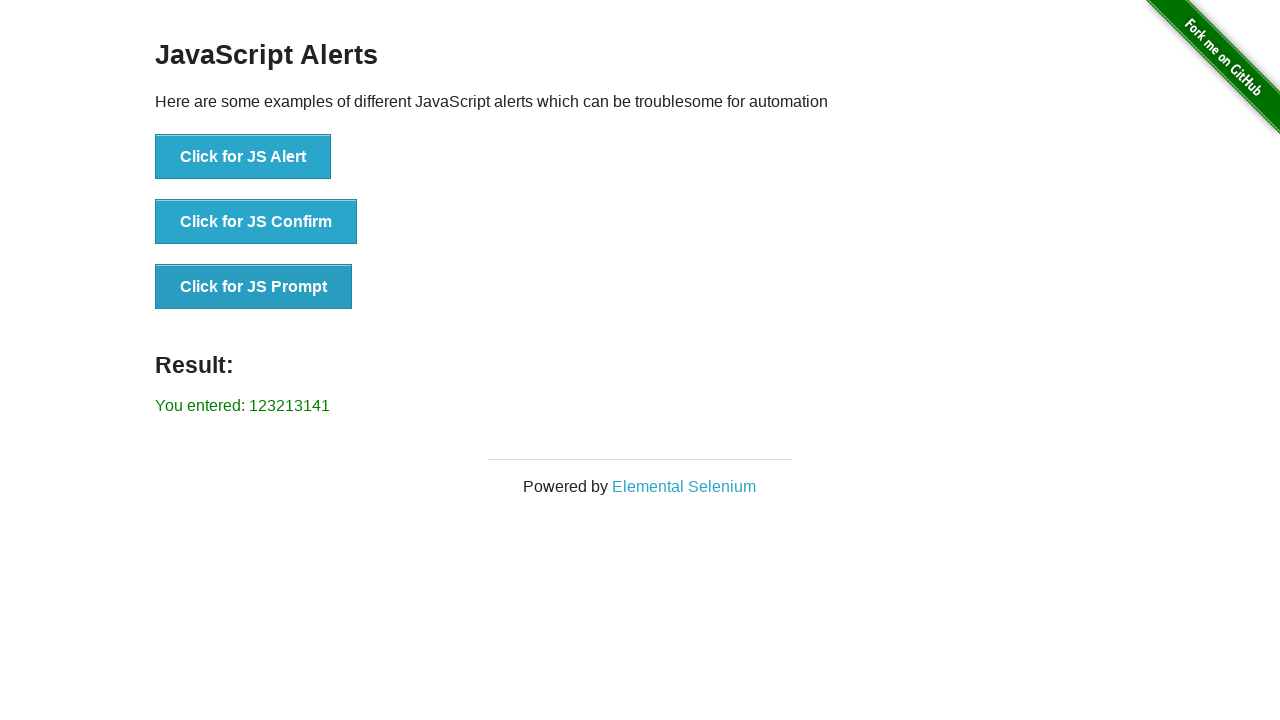

Result message displayed after prompt acceptance
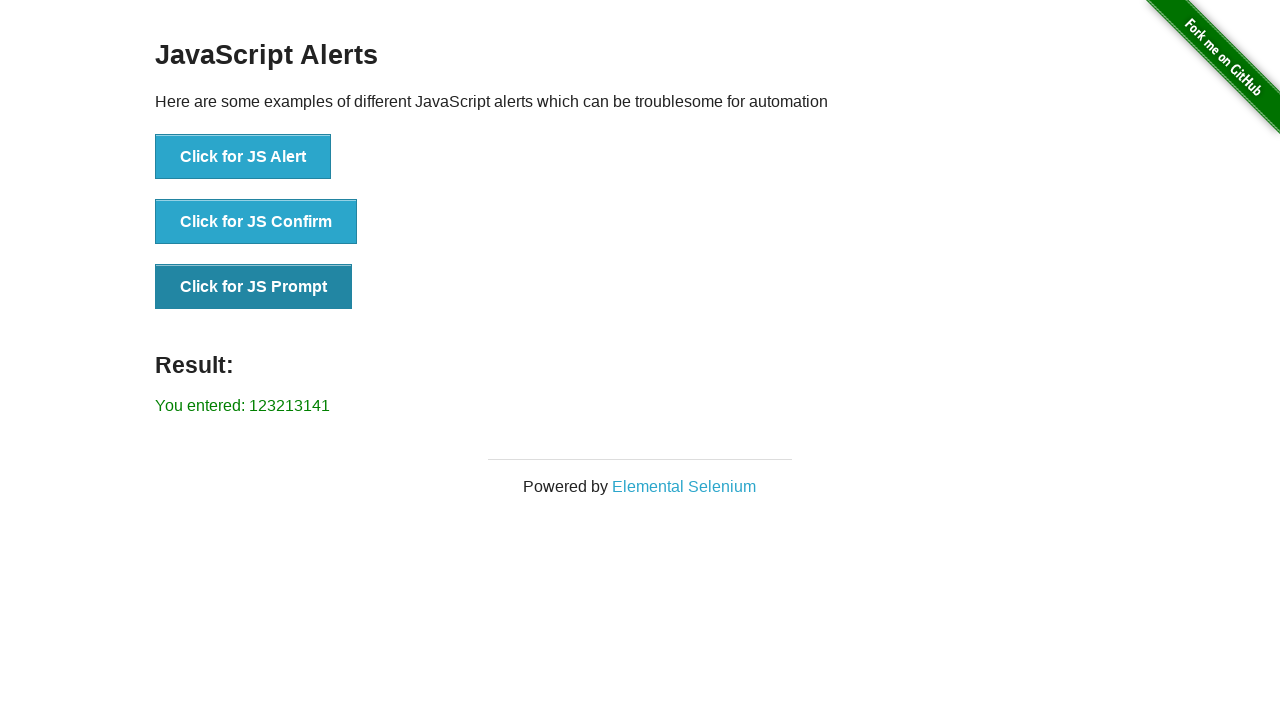

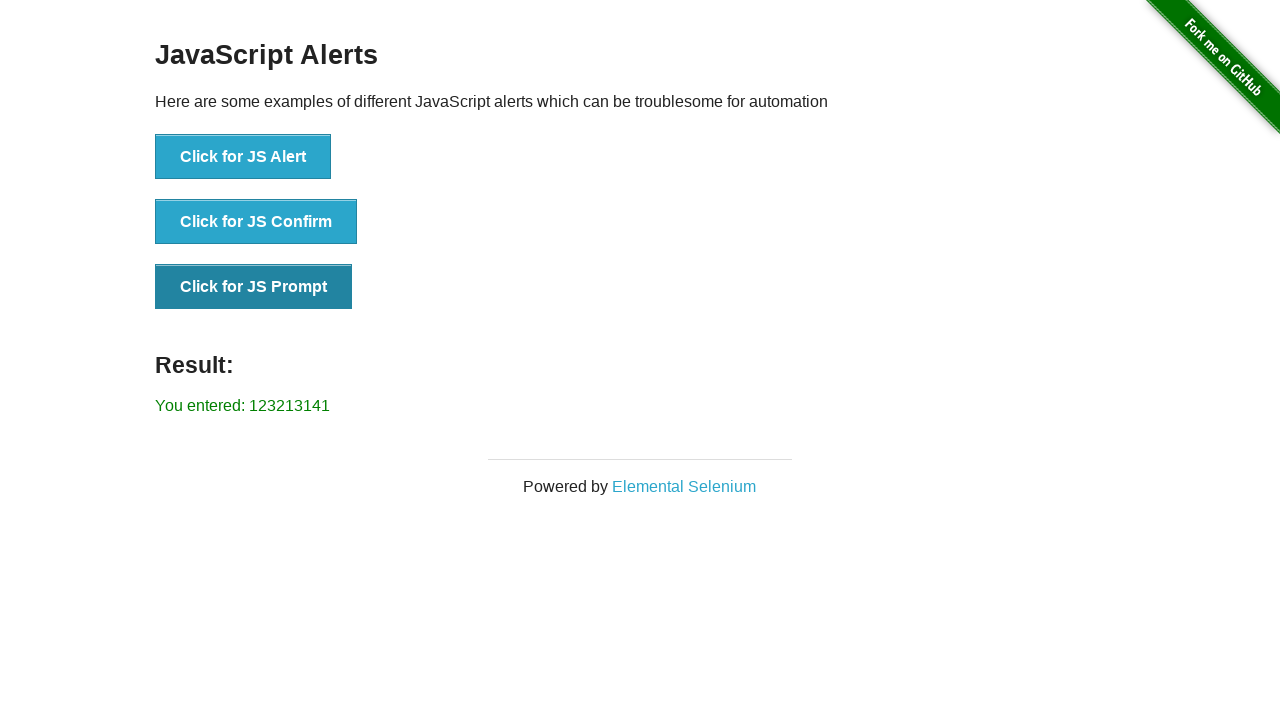